Tests that new todo items are appended to the bottom of the list and count is displayed correctly

Starting URL: https://demo.playwright.dev/todomvc

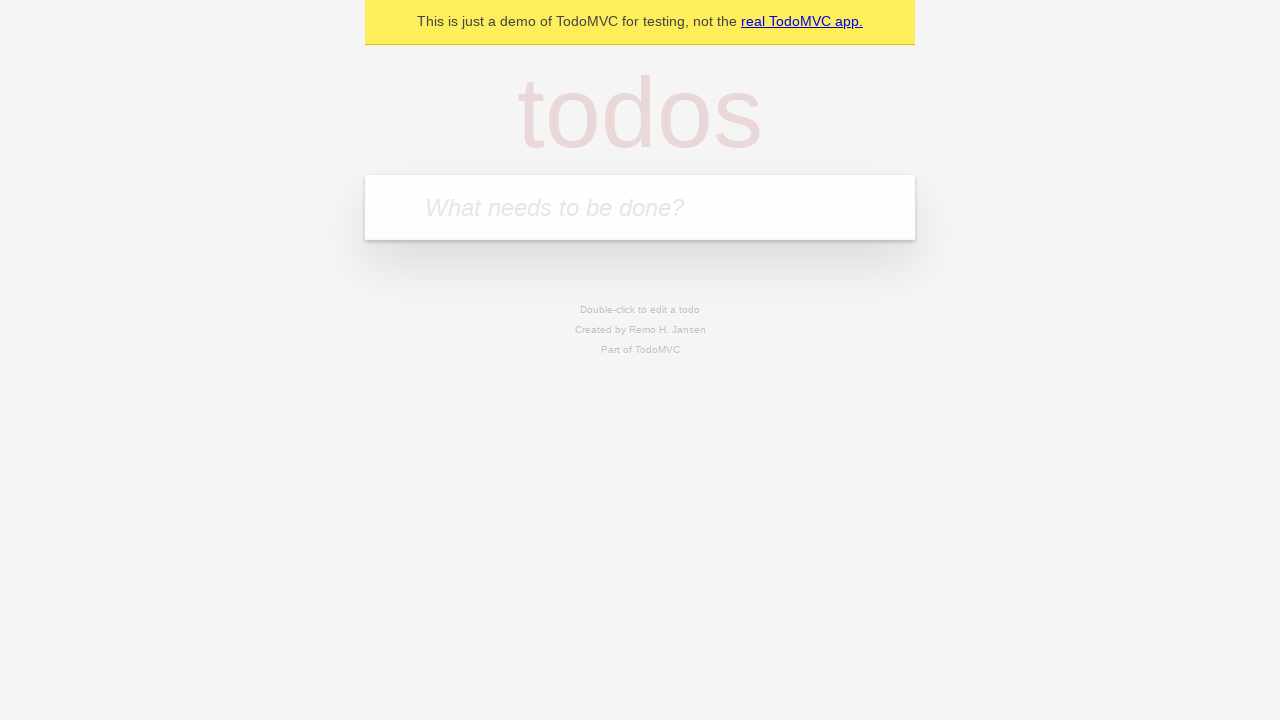

Filled todo input with 'buy some cheese' on internal:attr=[placeholder="What needs to be done?"i]
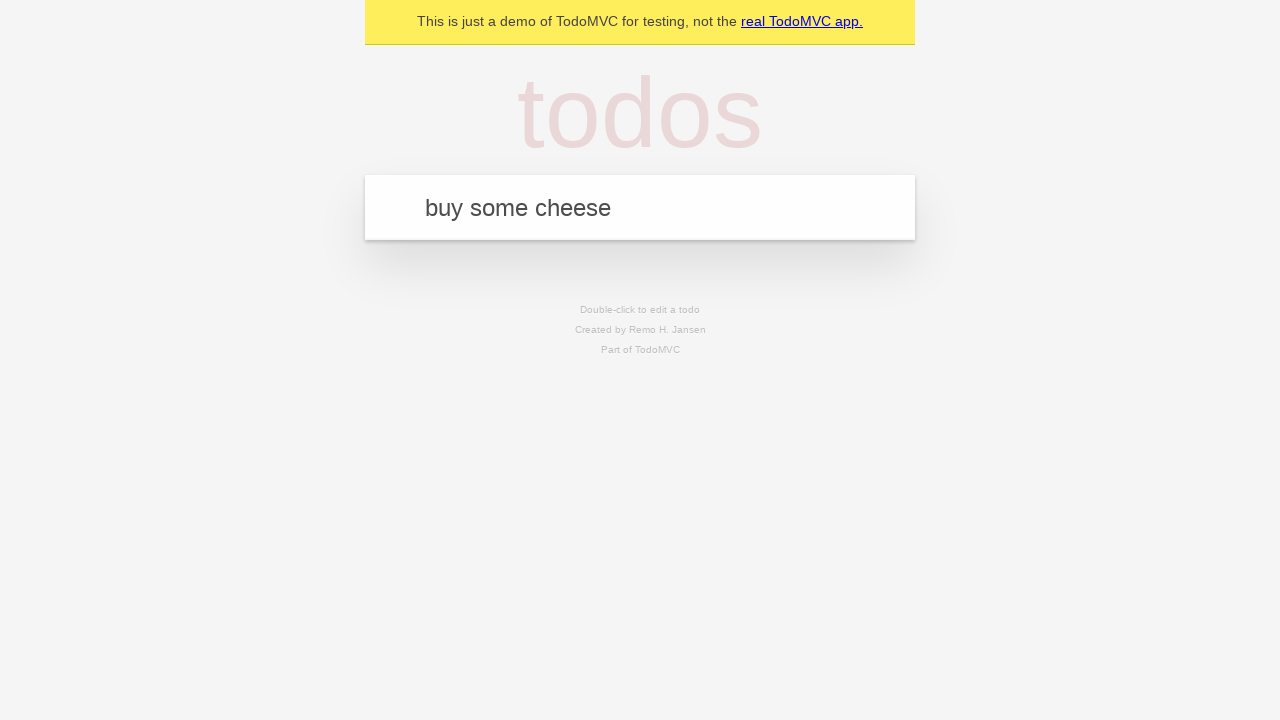

Pressed Enter to add first todo item on internal:attr=[placeholder="What needs to be done?"i]
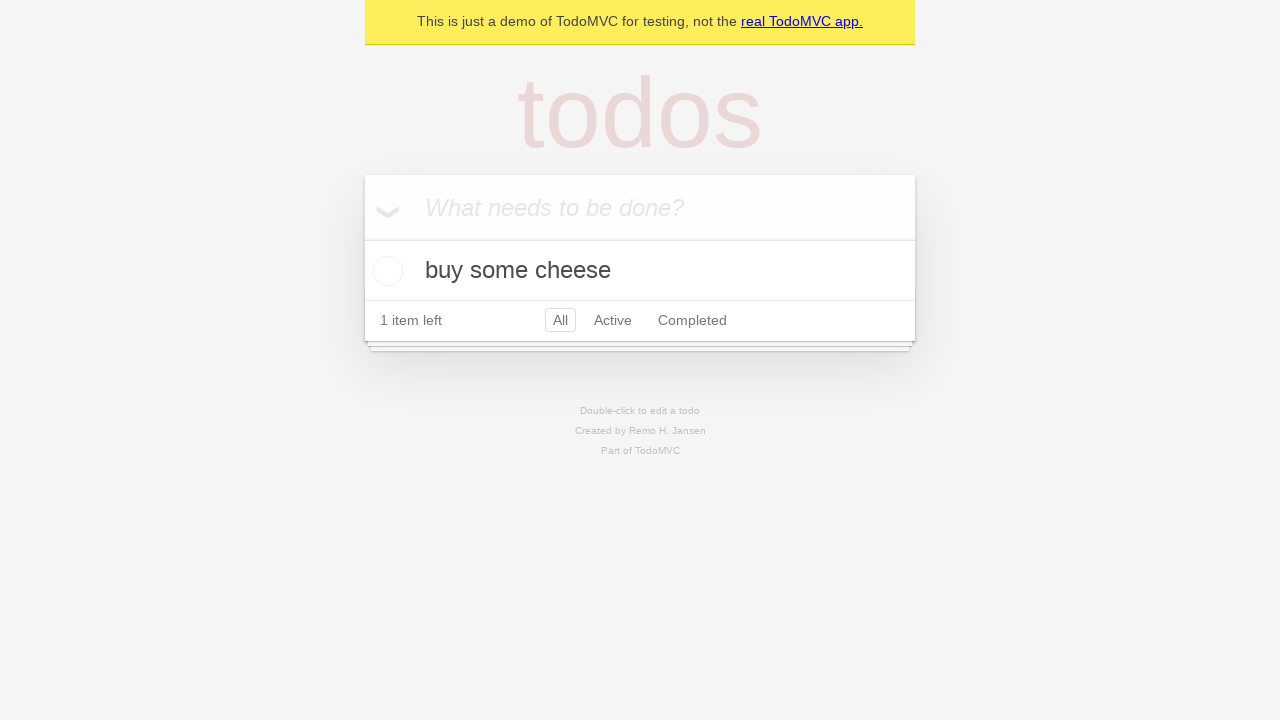

Filled todo input with 'feed the cat' on internal:attr=[placeholder="What needs to be done?"i]
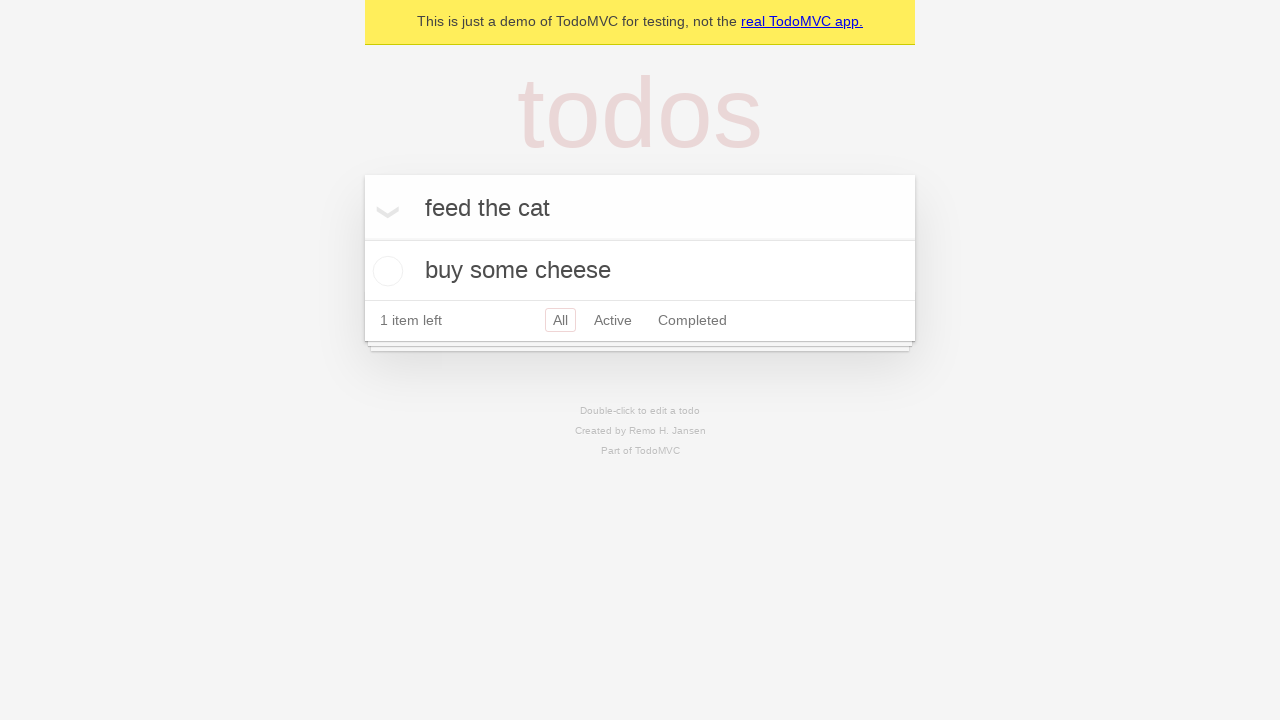

Pressed Enter to add second todo item on internal:attr=[placeholder="What needs to be done?"i]
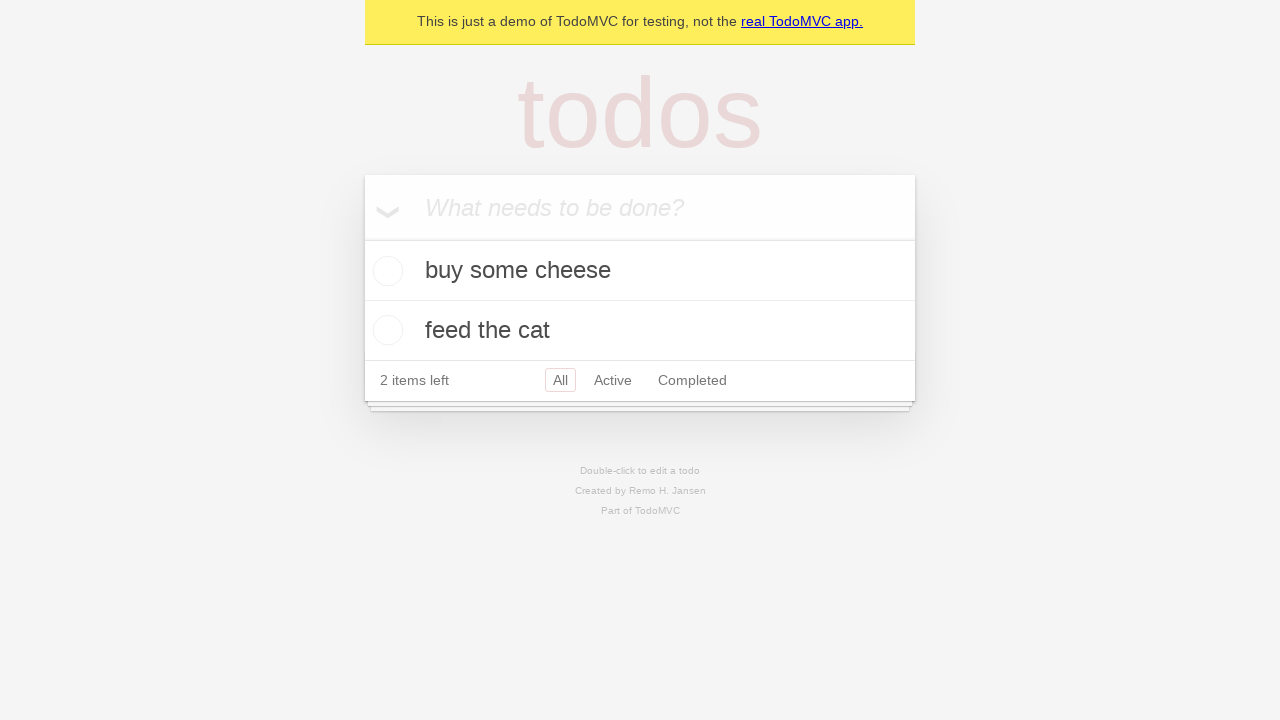

Filled todo input with 'book a doctors appointment' on internal:attr=[placeholder="What needs to be done?"i]
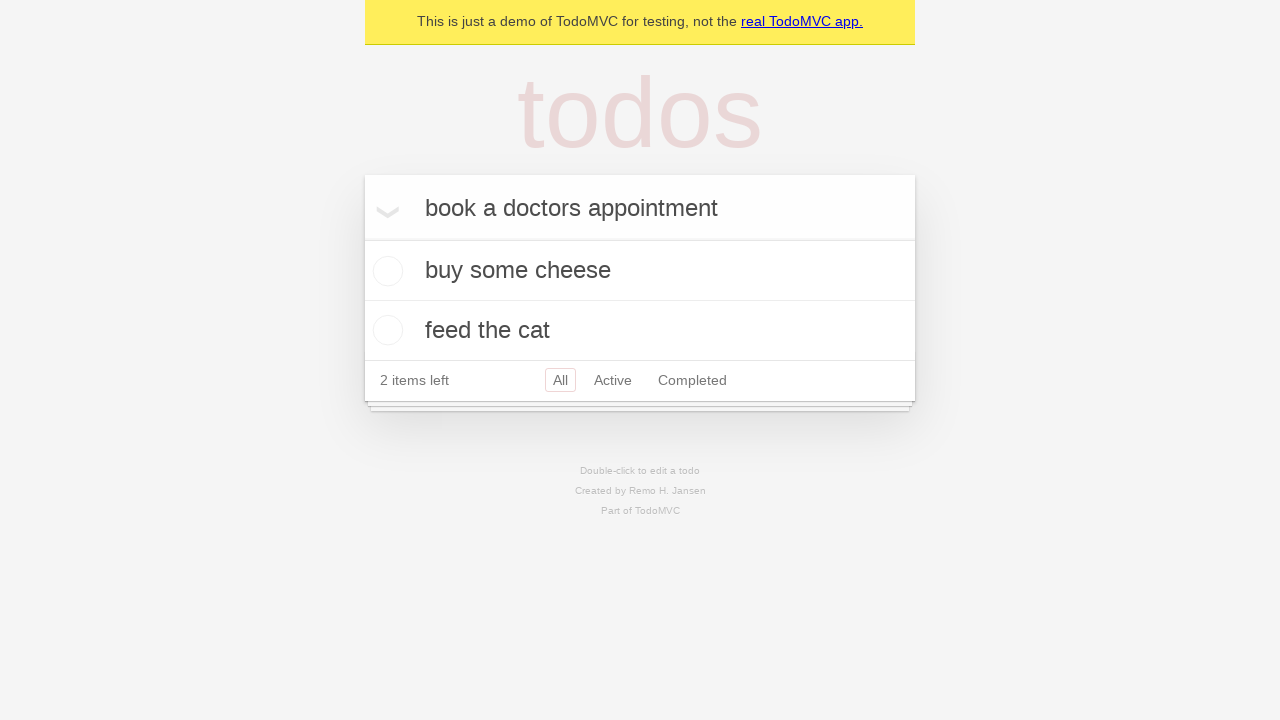

Pressed Enter to add third todo item on internal:attr=[placeholder="What needs to be done?"i]
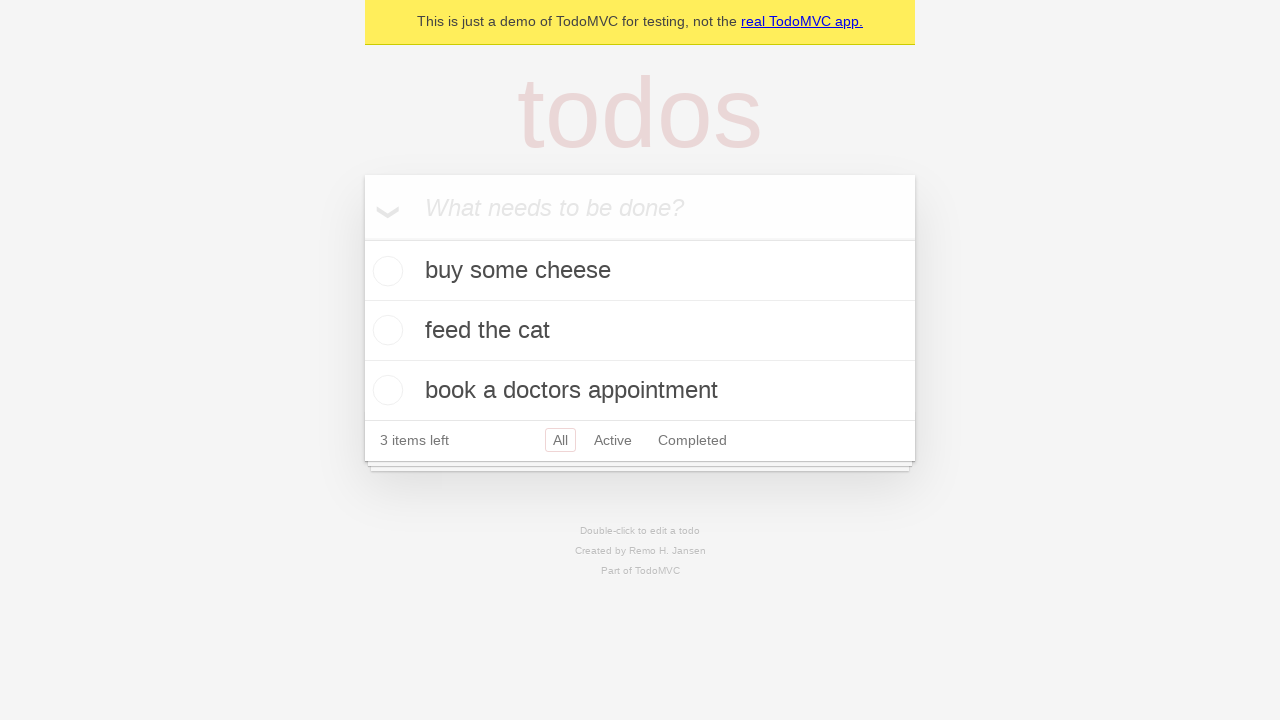

Verified that todo count displays '3 items left'
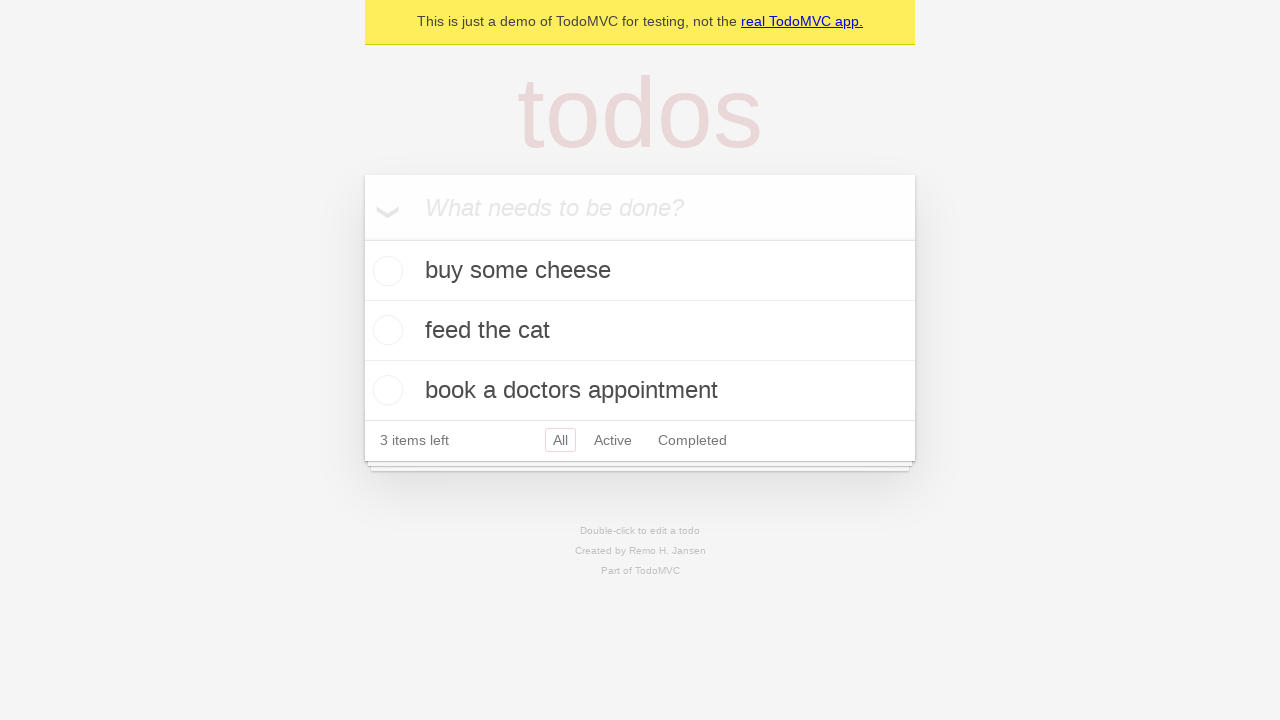

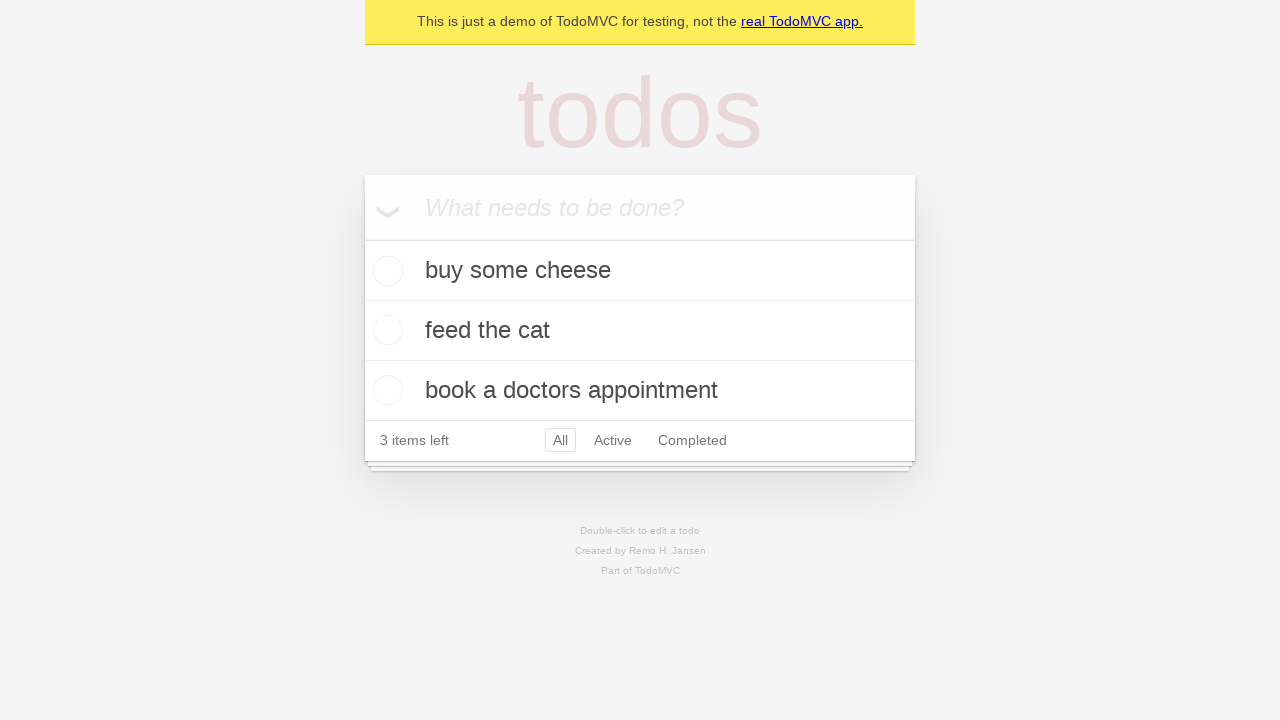